Navigates to jQuery UI website and clicks on the Demos link to verify the demos page loads with demo links

Starting URL: http://jqueryui.com

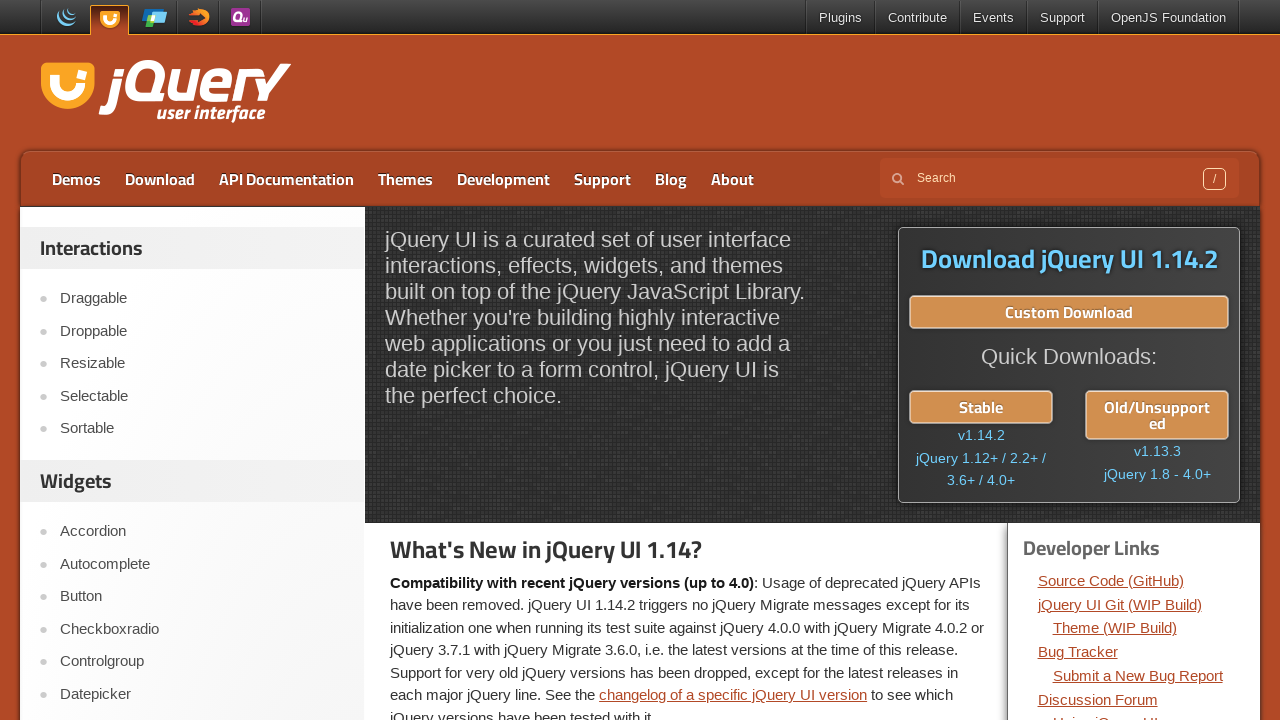

Navigated to jQuery UI website
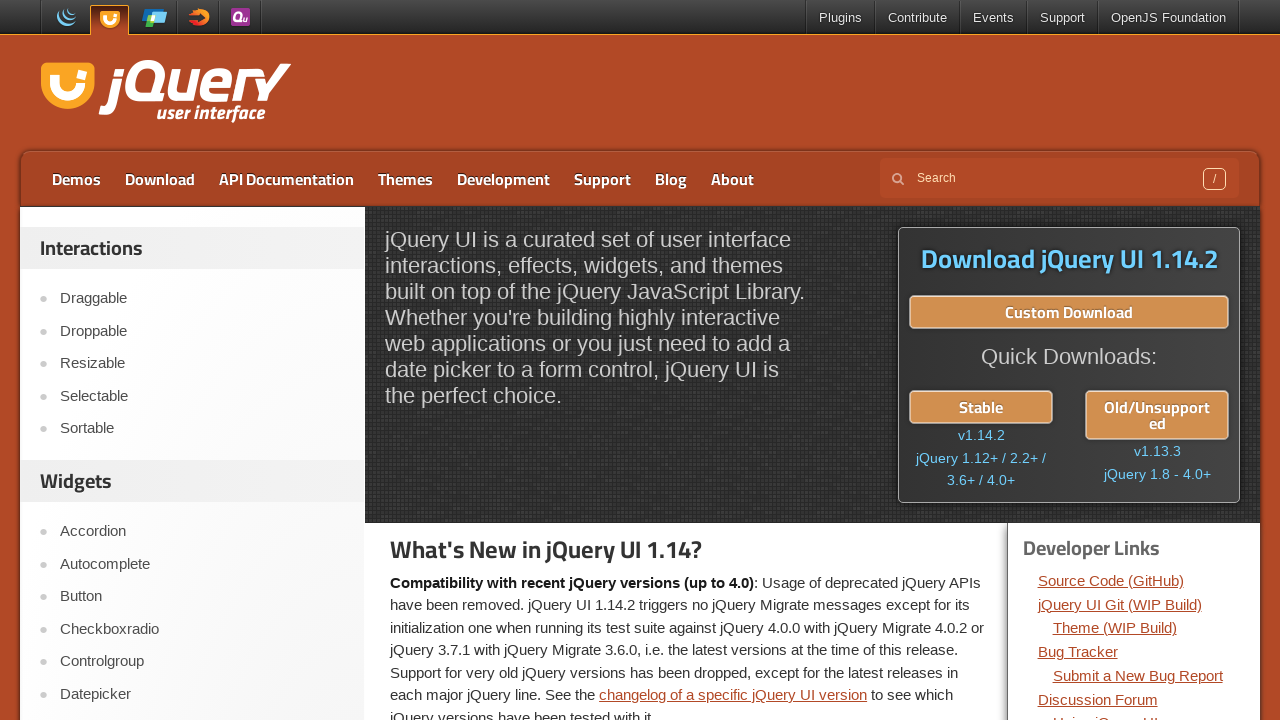

Clicked on the Demos link at (76, 179) on a:text('Demos')
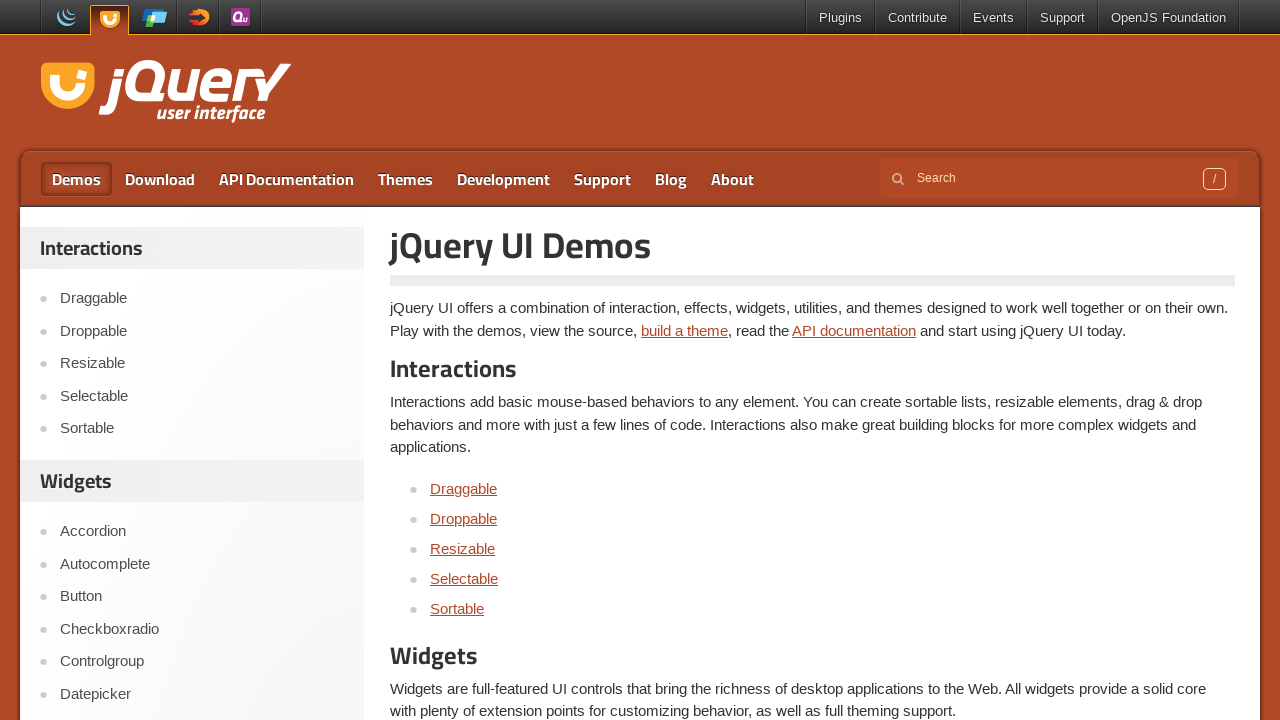

Demo links loaded on the page
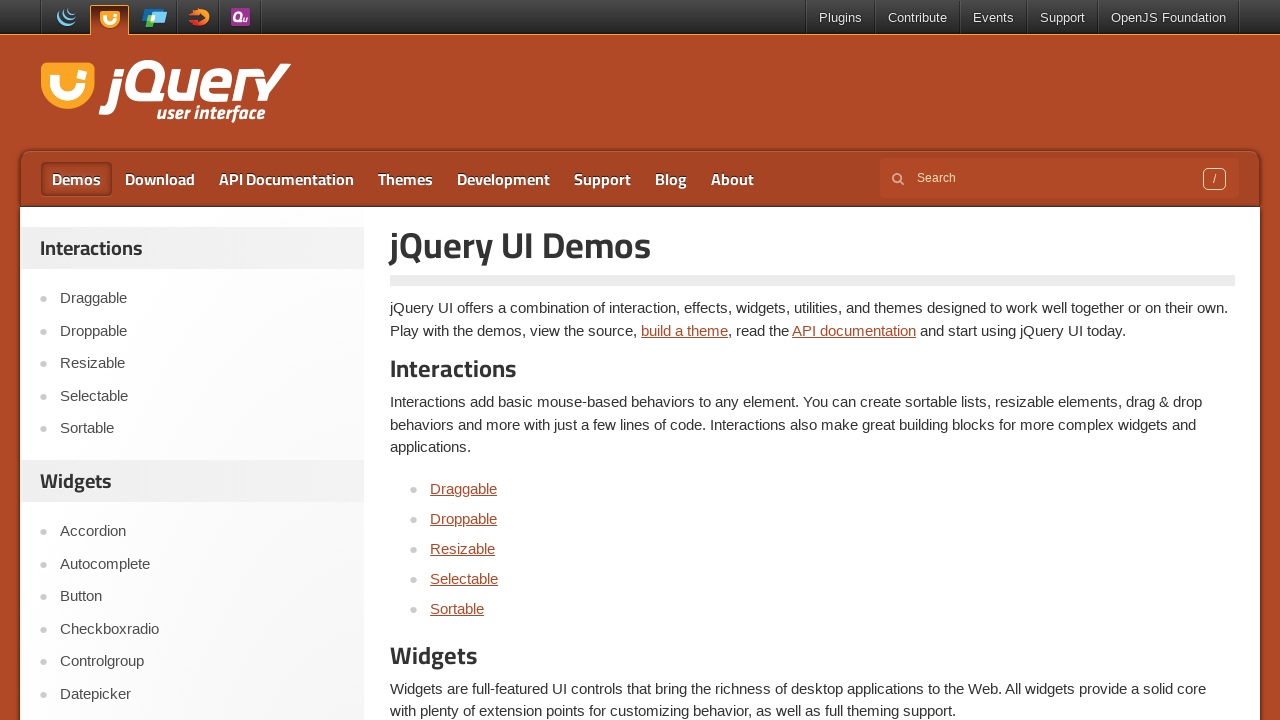

Verified that demo links are present on the demos page
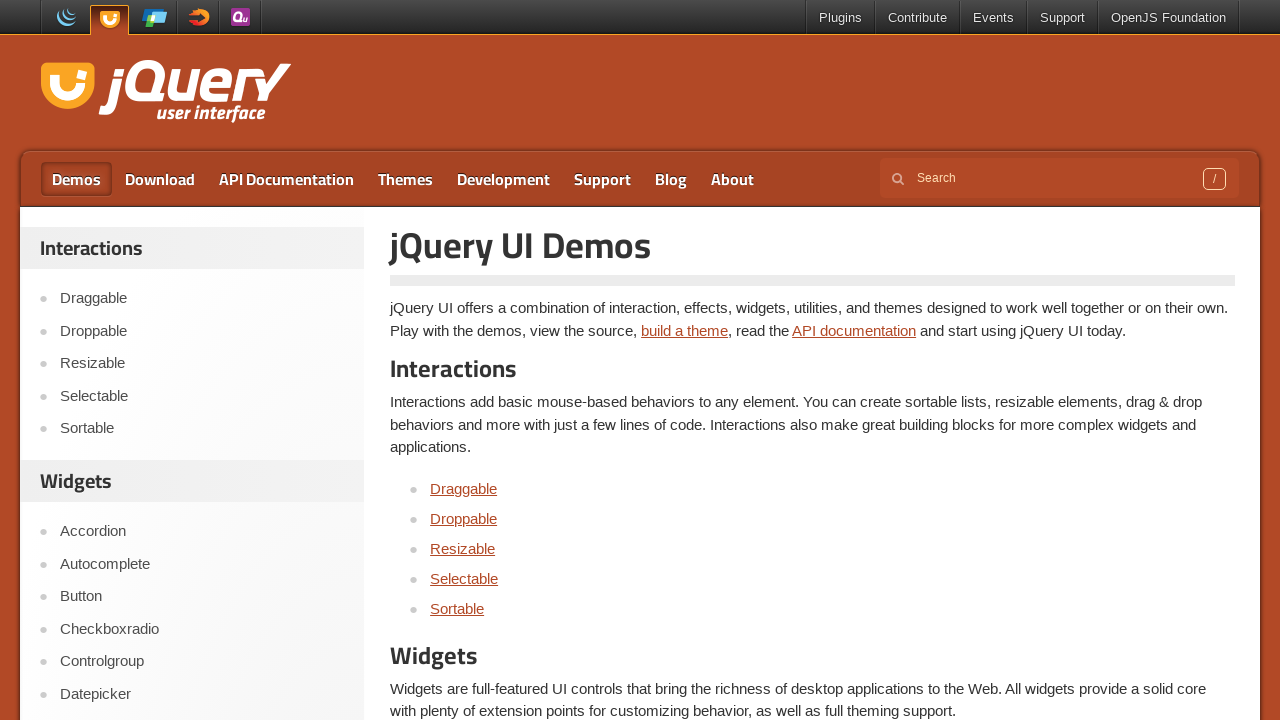

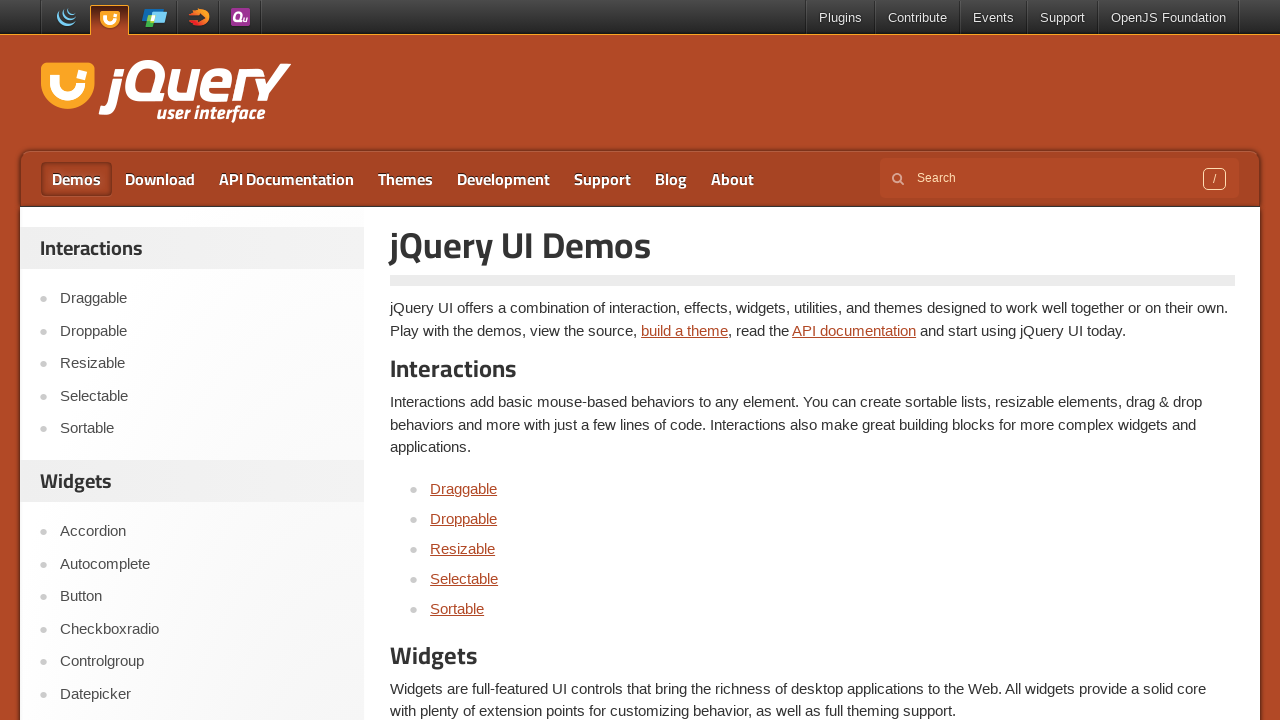